Tests that adding 0 and 1 and clicking calculate twice results in 1

Starting URL: https://testsheepnz.github.io/BasicCalculator

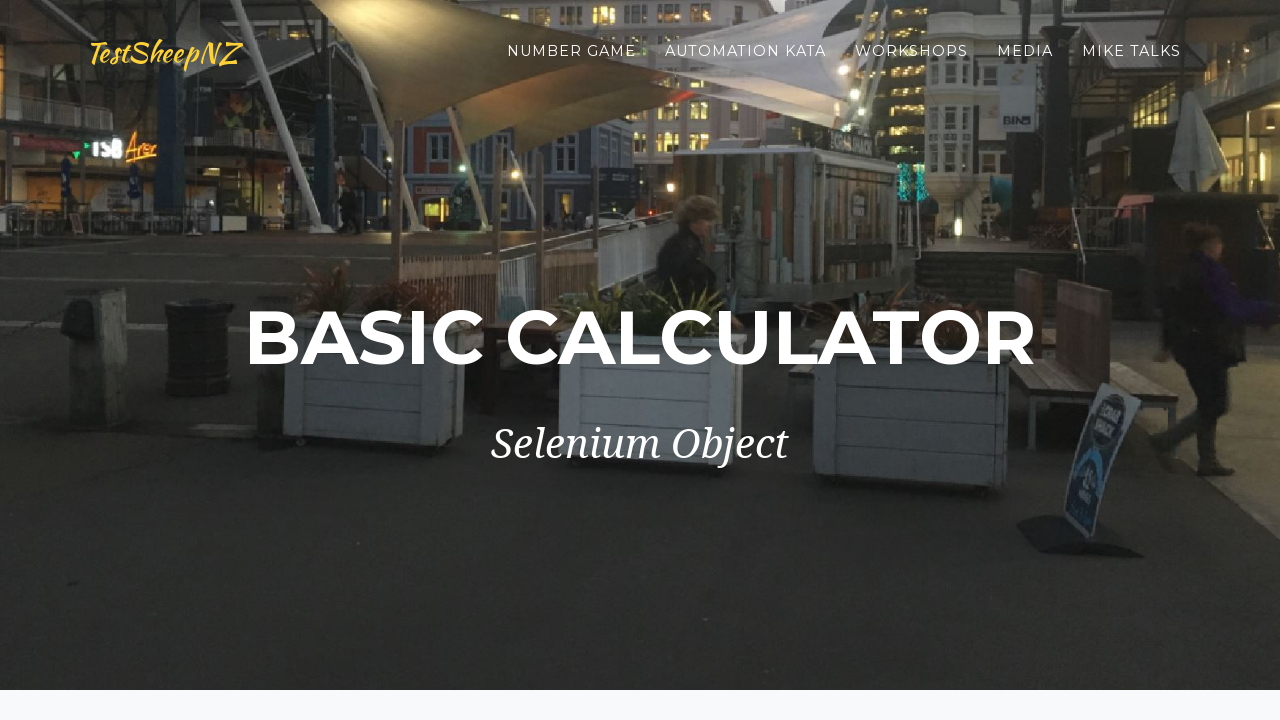

Selected build version 8 on #selectBuild
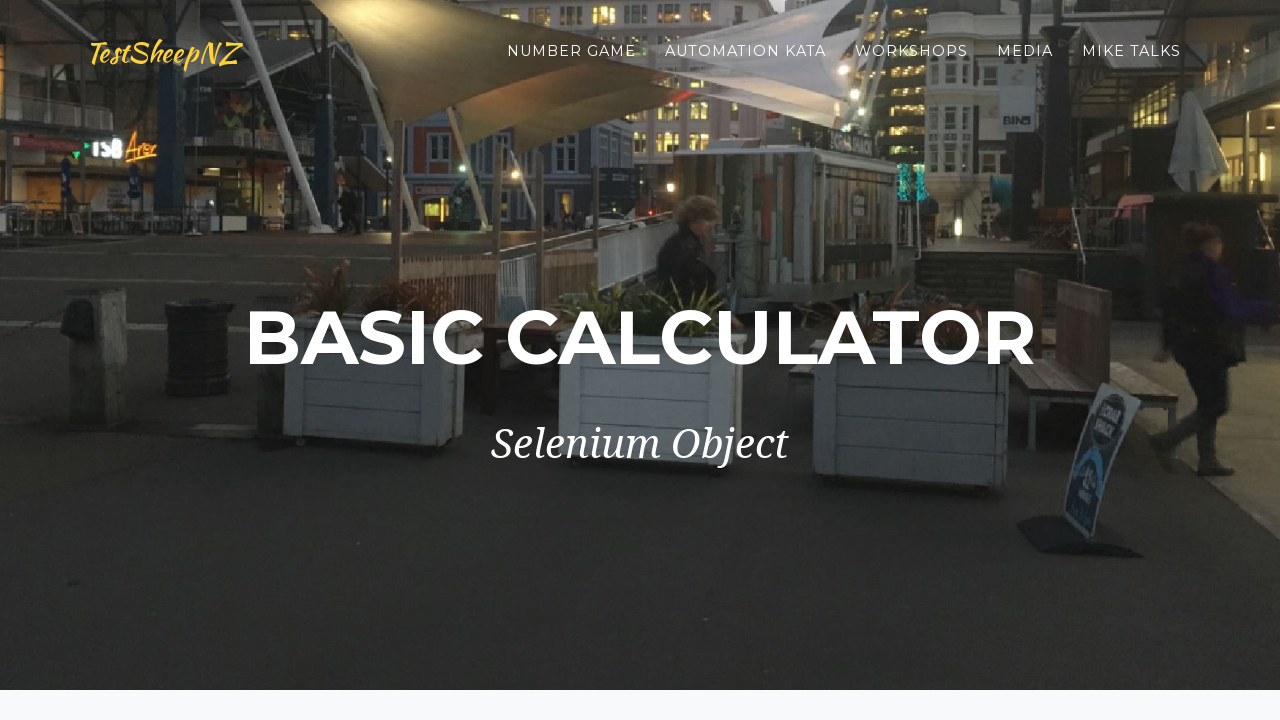

Entered 0 in first number field on #number1Field
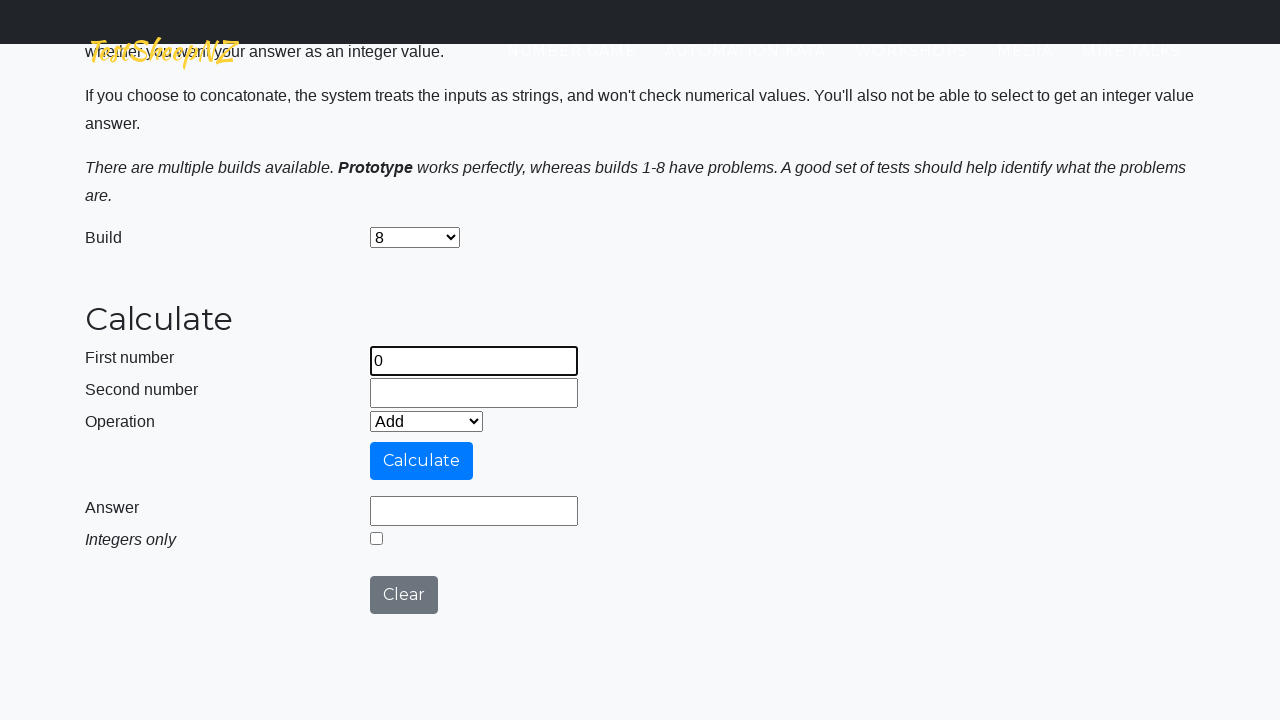

Entered 1 in second number field on #number2Field
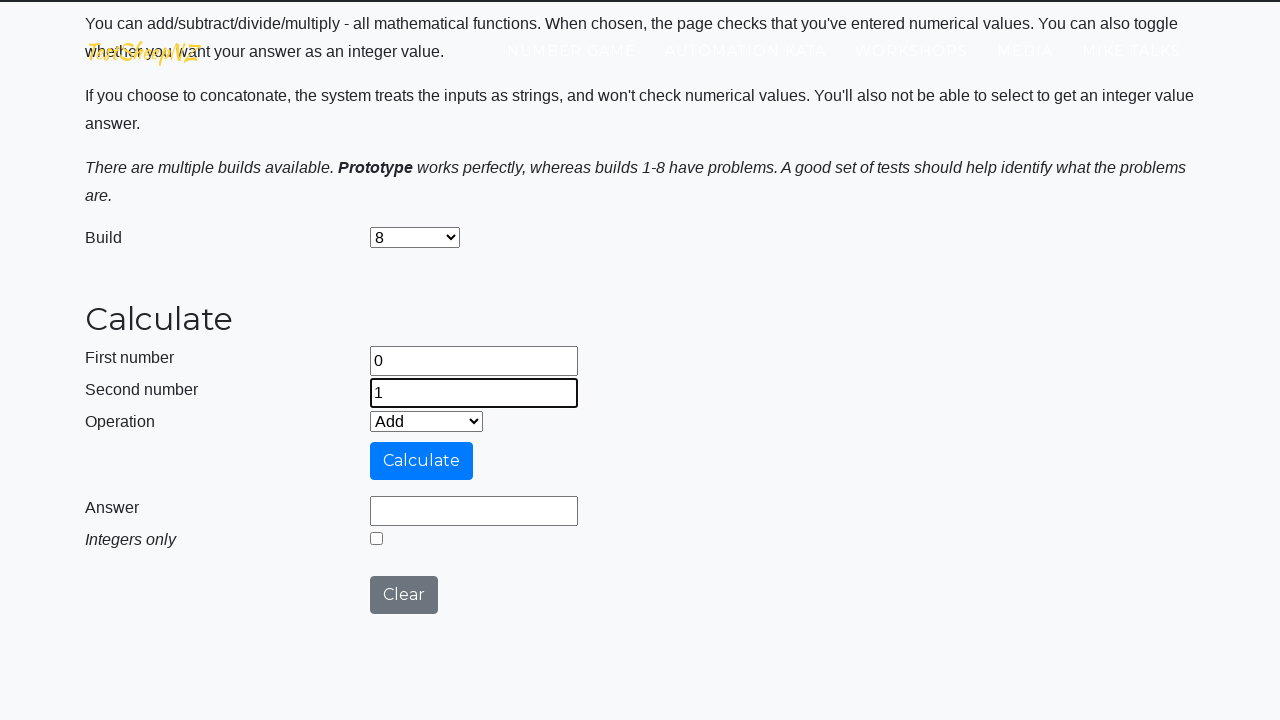

Selected Add operation on #selectOperationDropdown
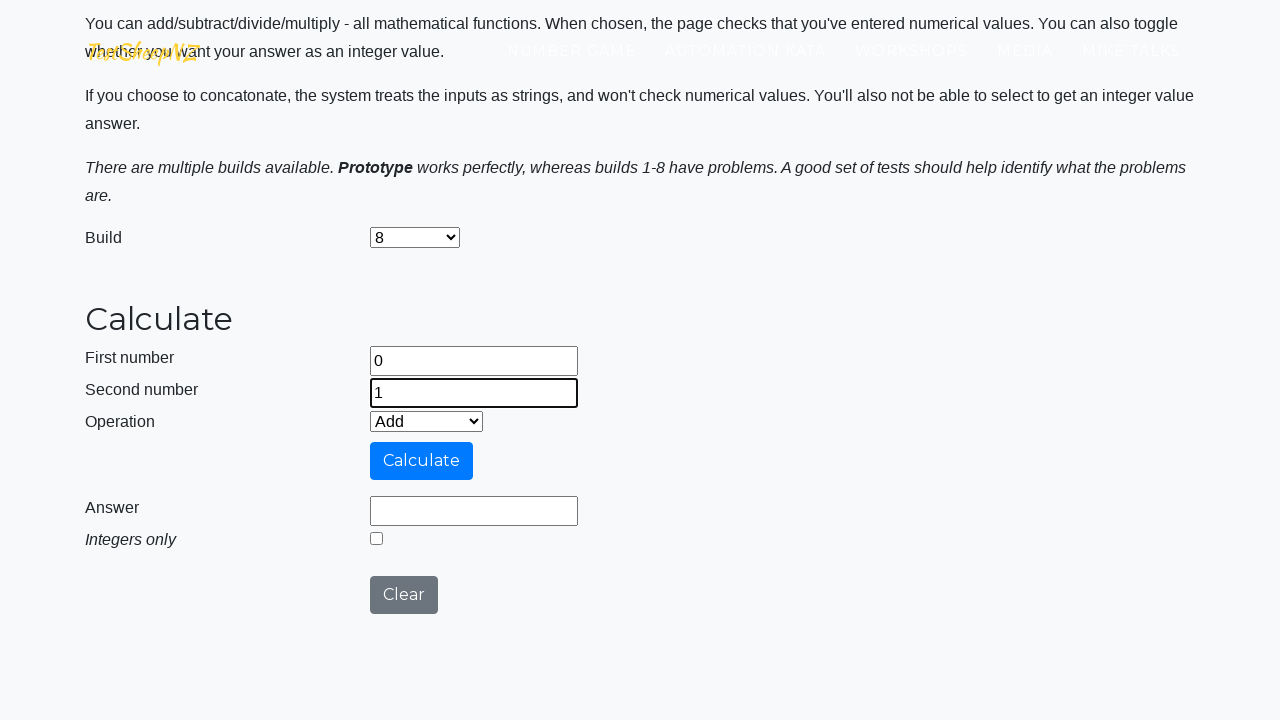

Clicked calculate button (first time) at (422, 461) on #calculateButton
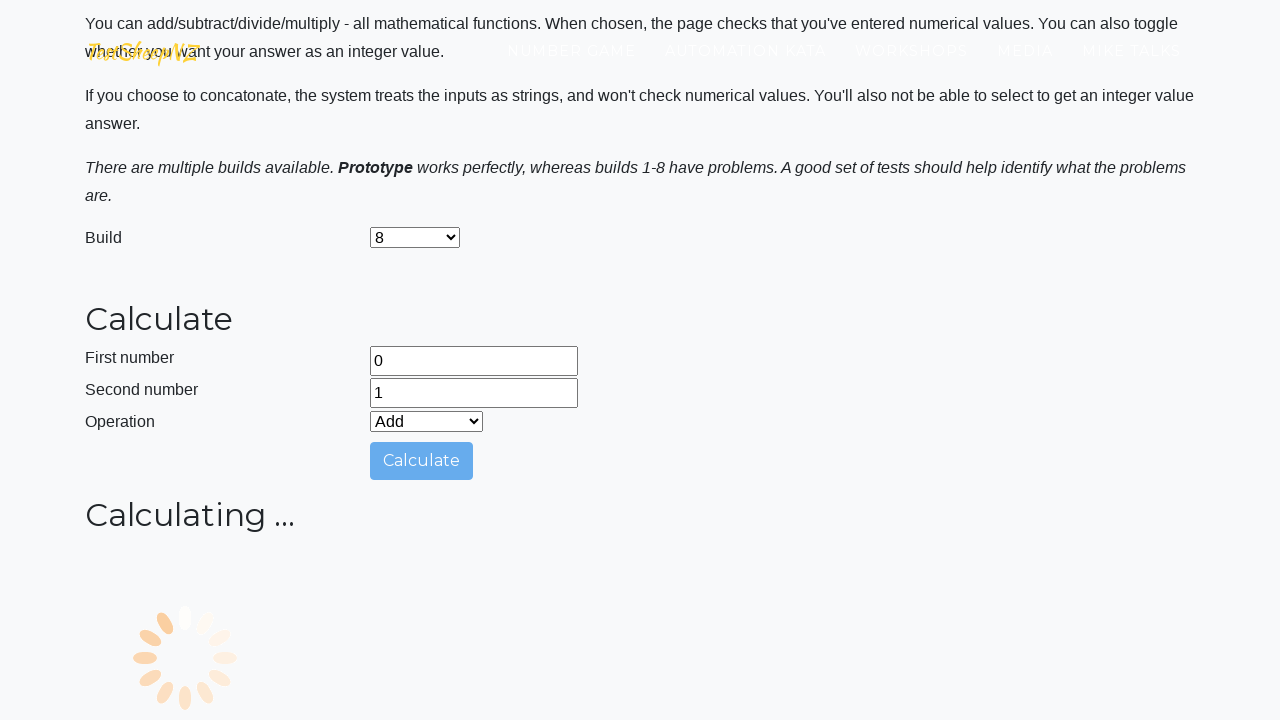

Clicked calculate button (second time) at (422, 461) on #calculateButton
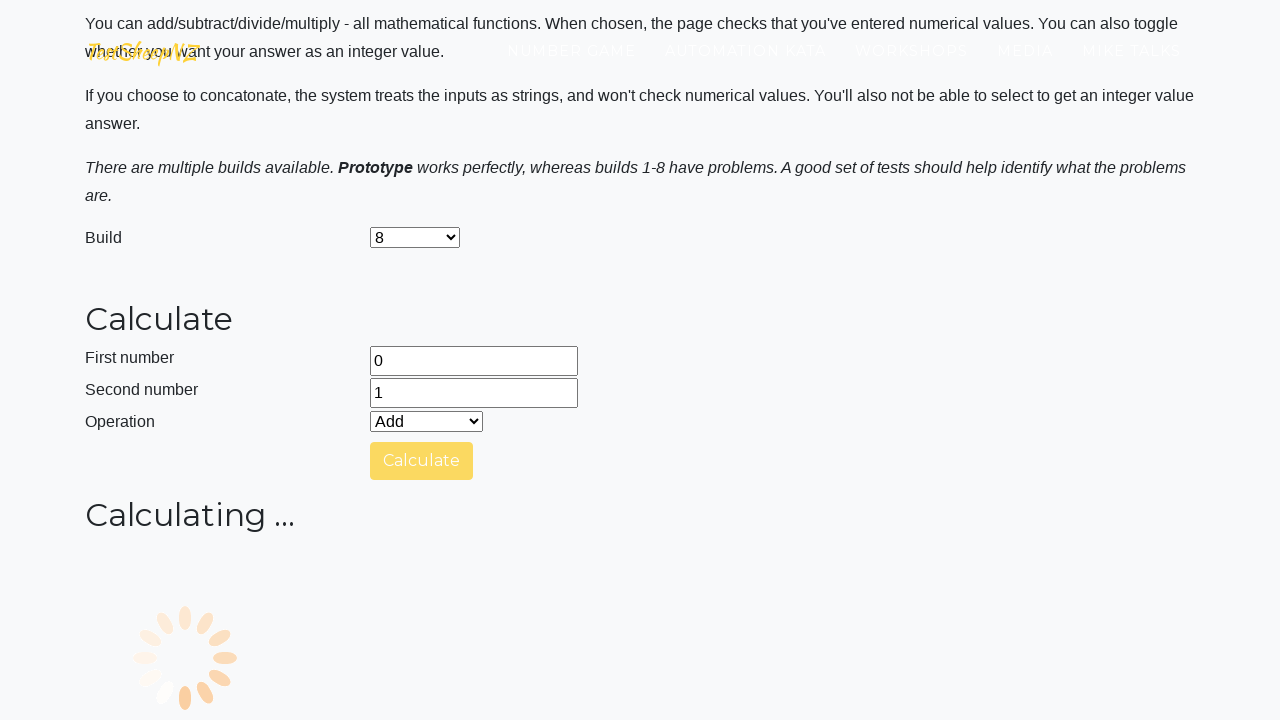

Answer field appeared with result 1
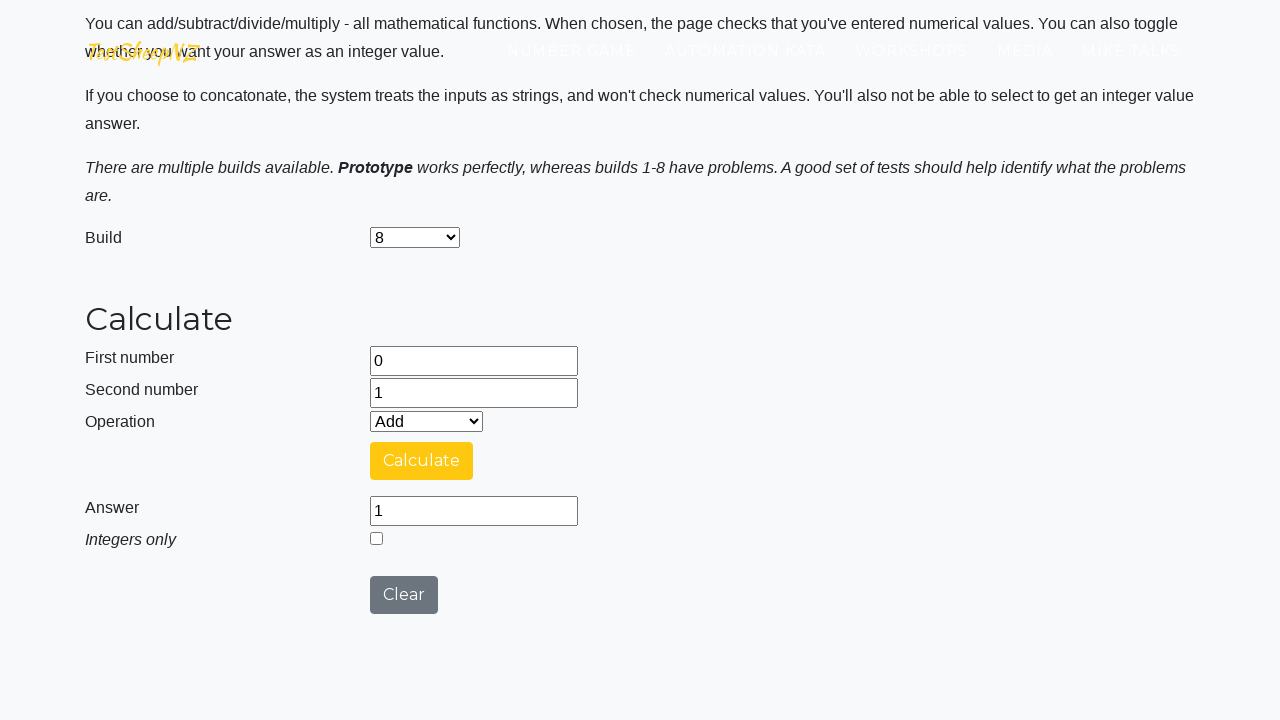

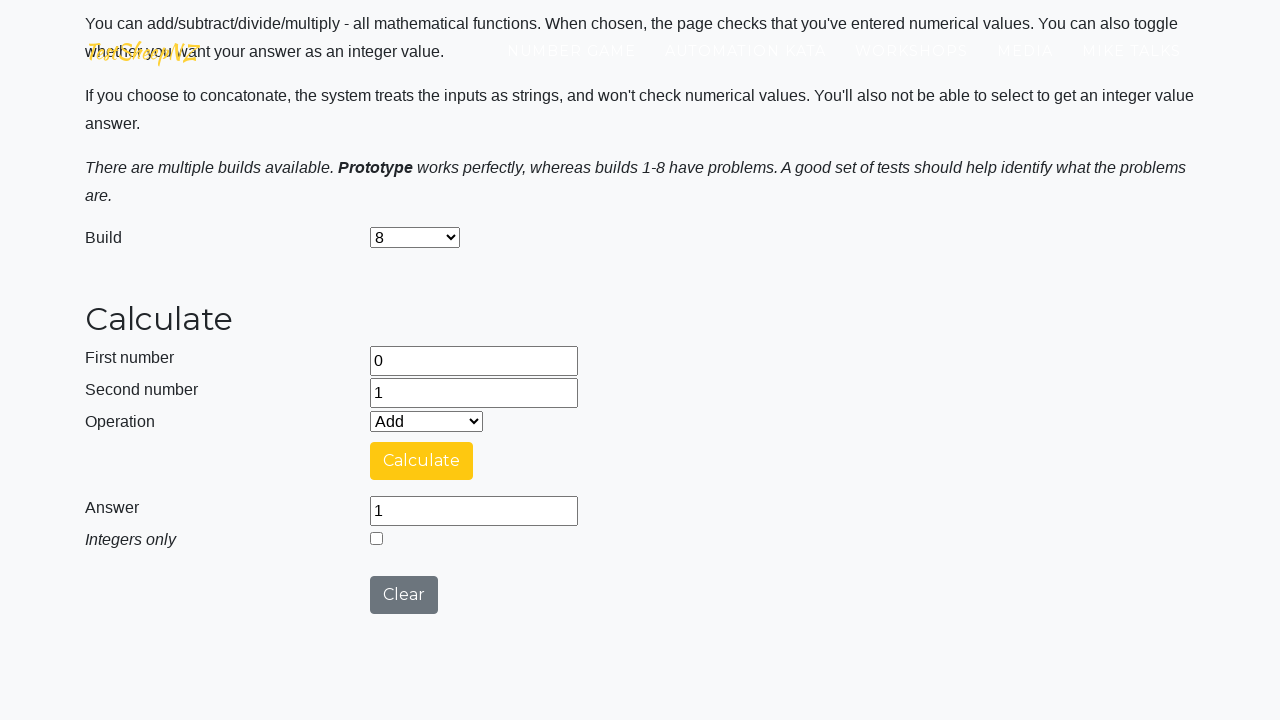